Tests radio button selection by clicking on radio buttons and dynamically selecting a radio button based on its label text

Starting URL: https://www.leafground.com/radio.xhtml

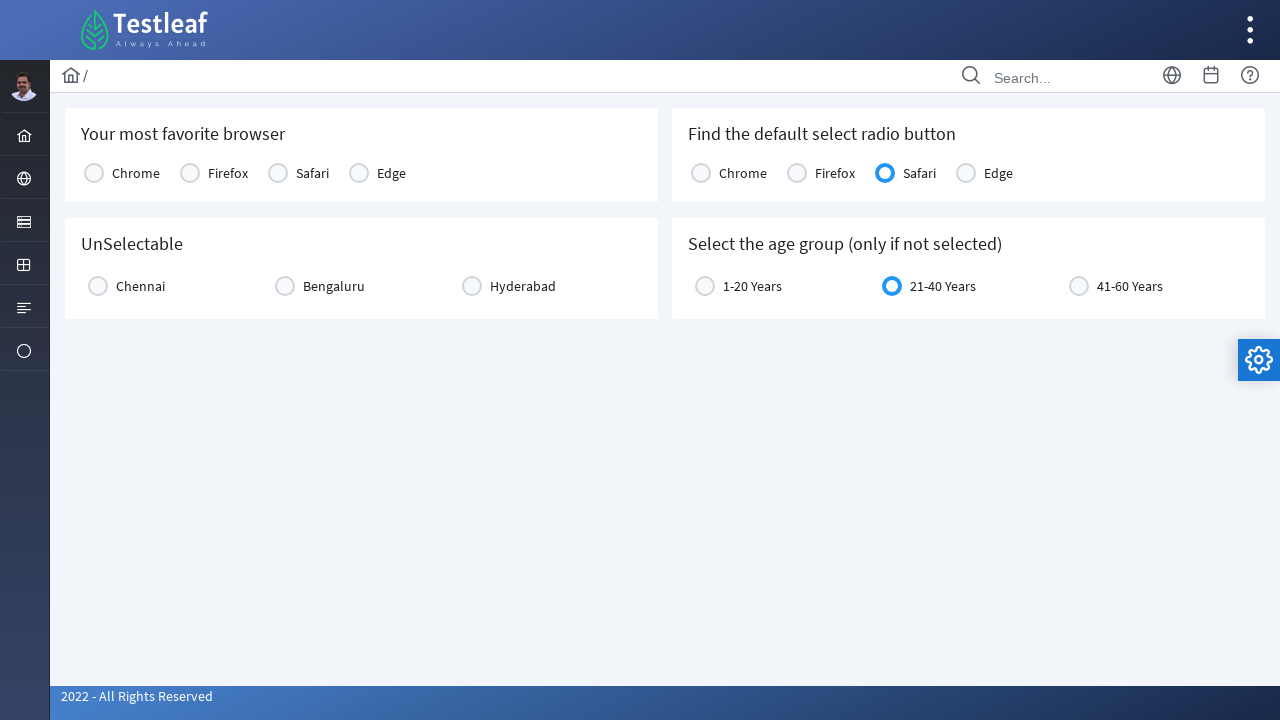

Clicked on the second radio button in the group at (190, 173) on xpath=//*[@id='j_idt87:console1']//td[2]//div[starts-with(@class,'ui-radiobutton
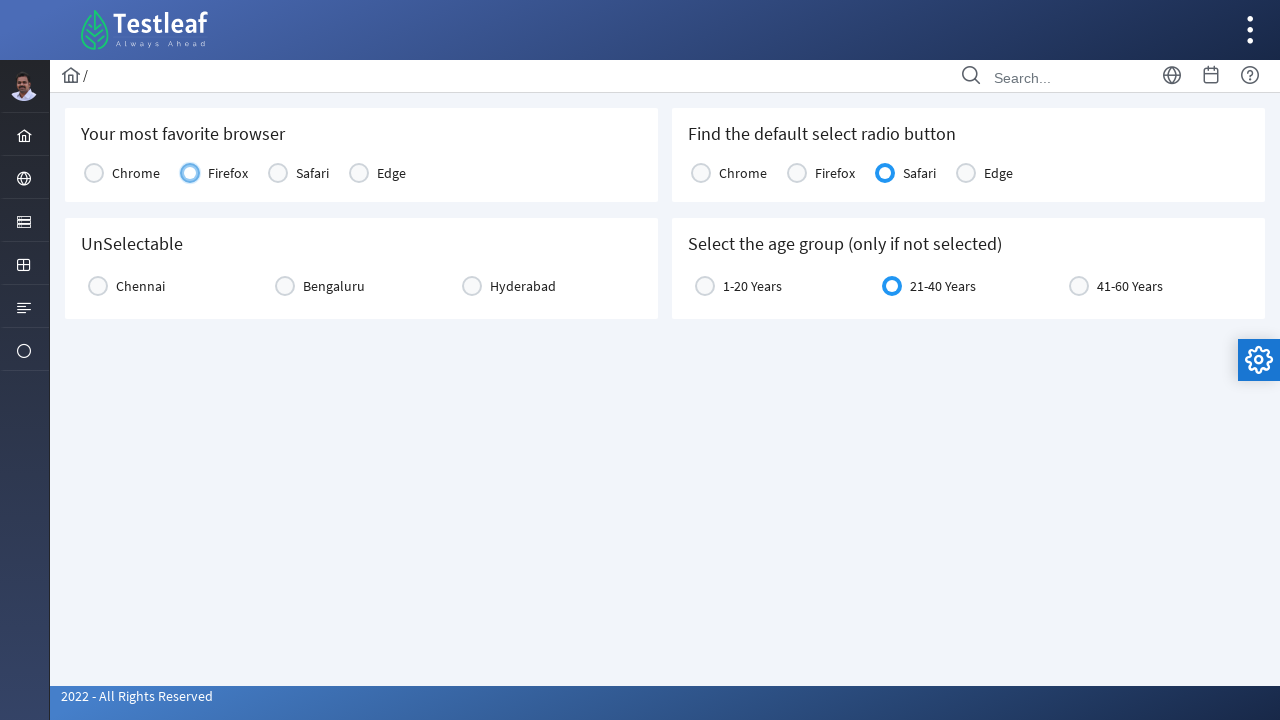

Counted 4 radio buttons in the group
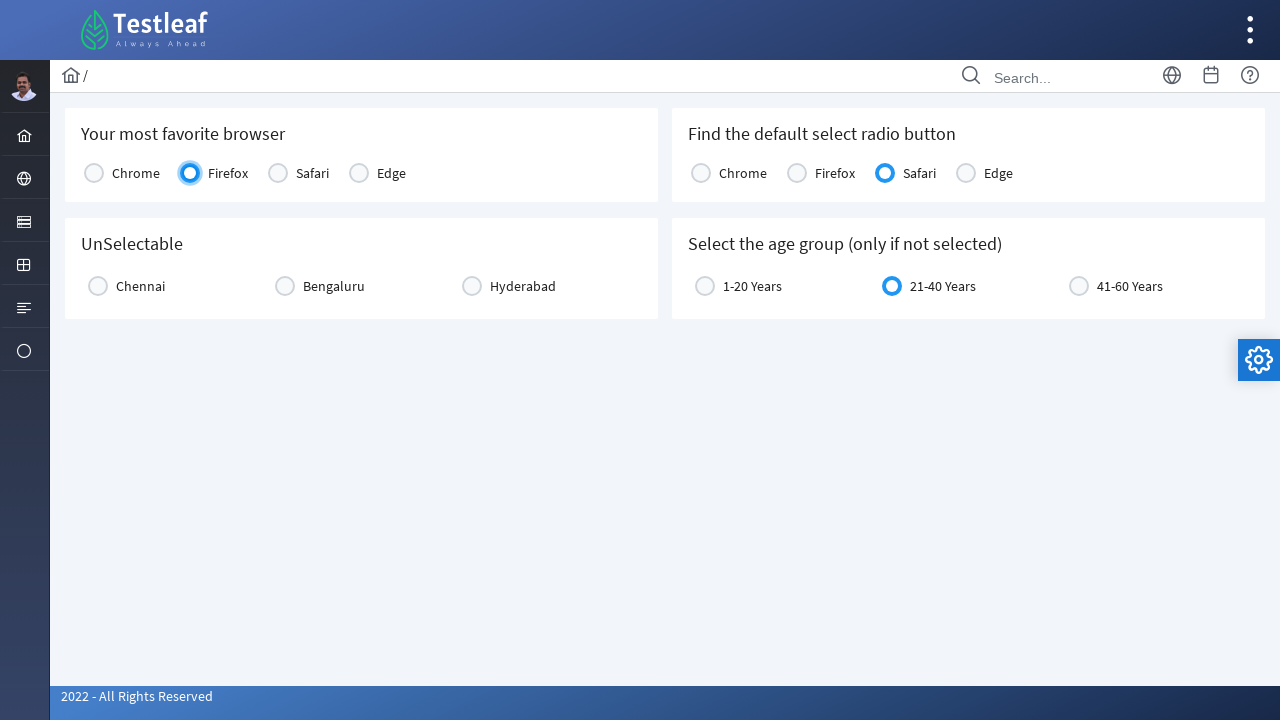

Retrieved label text 'Chrome' from radio button 1
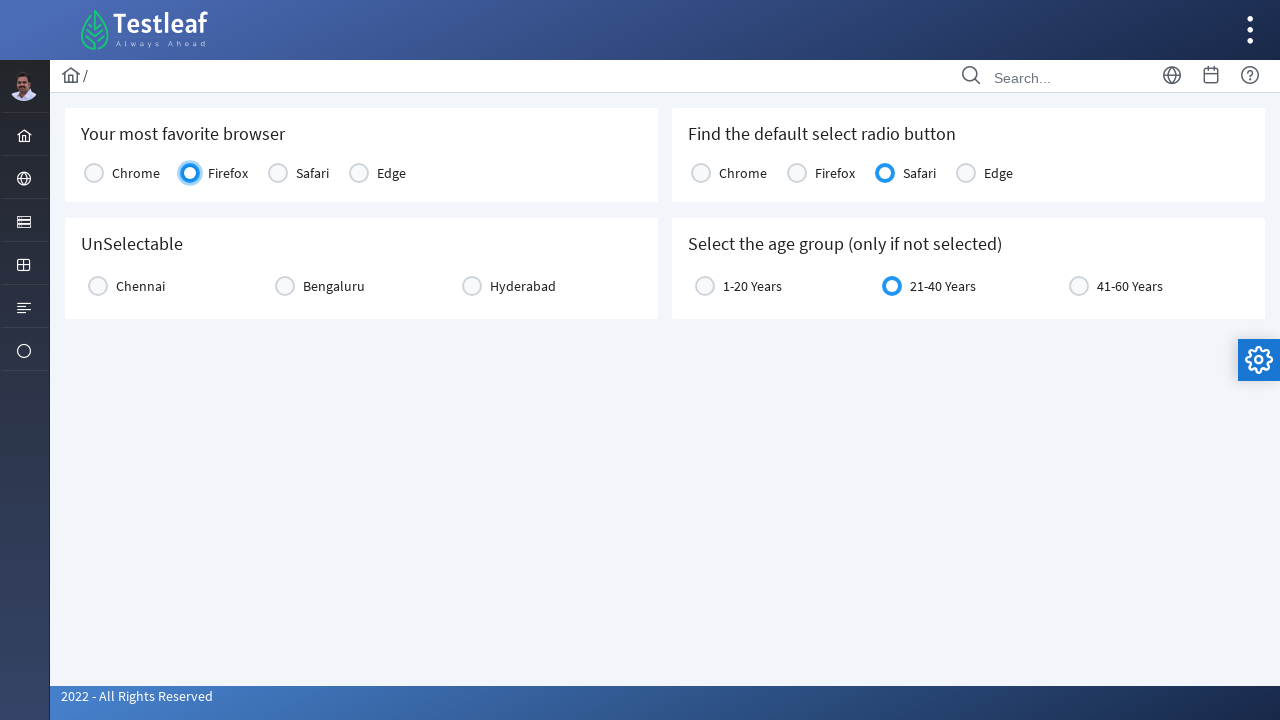

Retrieved label text 'Firefox' from radio button 2
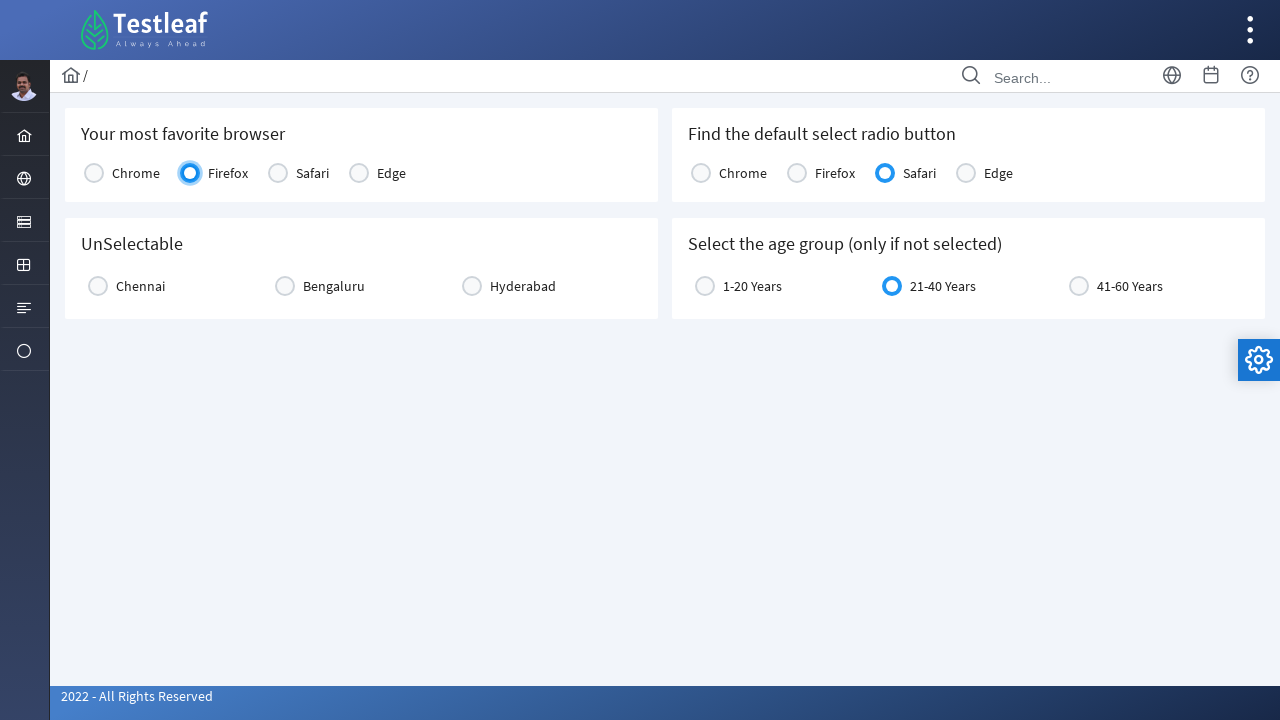

Retrieved label text 'Safari' from radio button 3
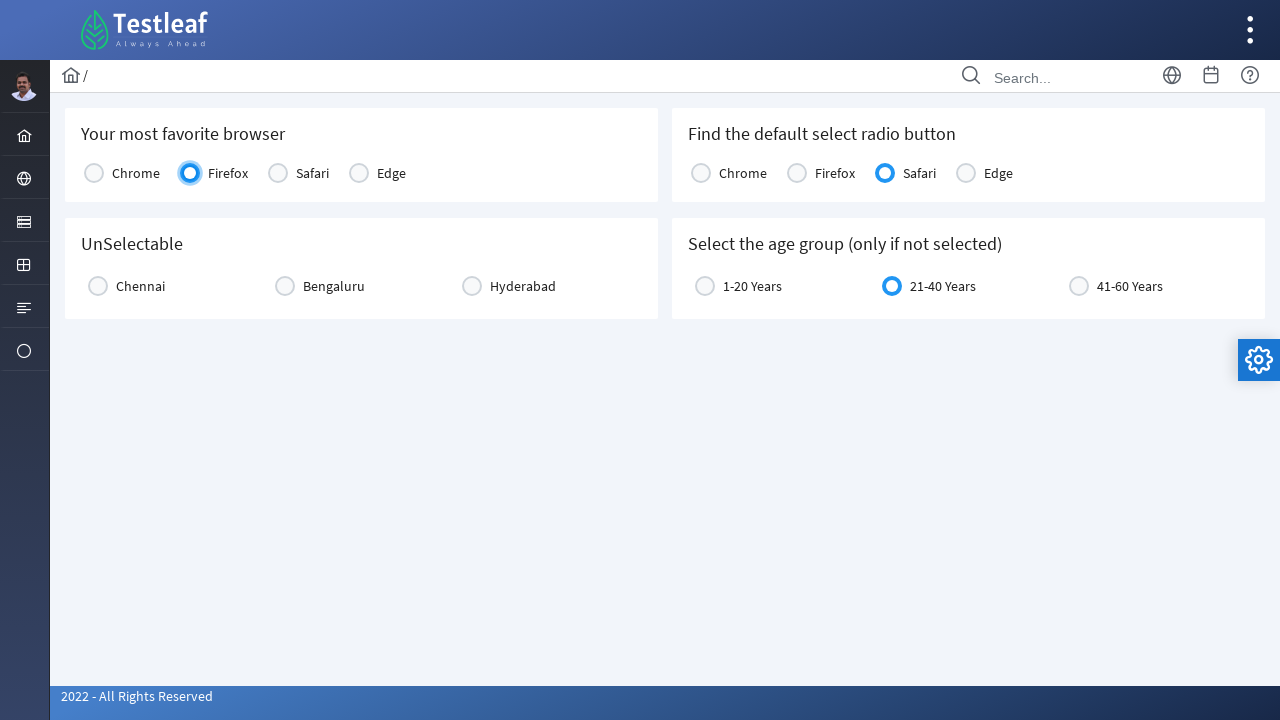

Dynamically selected radio button 'Safari' by matching label text at (278, 173) on //*[@id='j_idt87:console1']//td[3]//div[starts-with(@class,'ui-radiobutton-box')
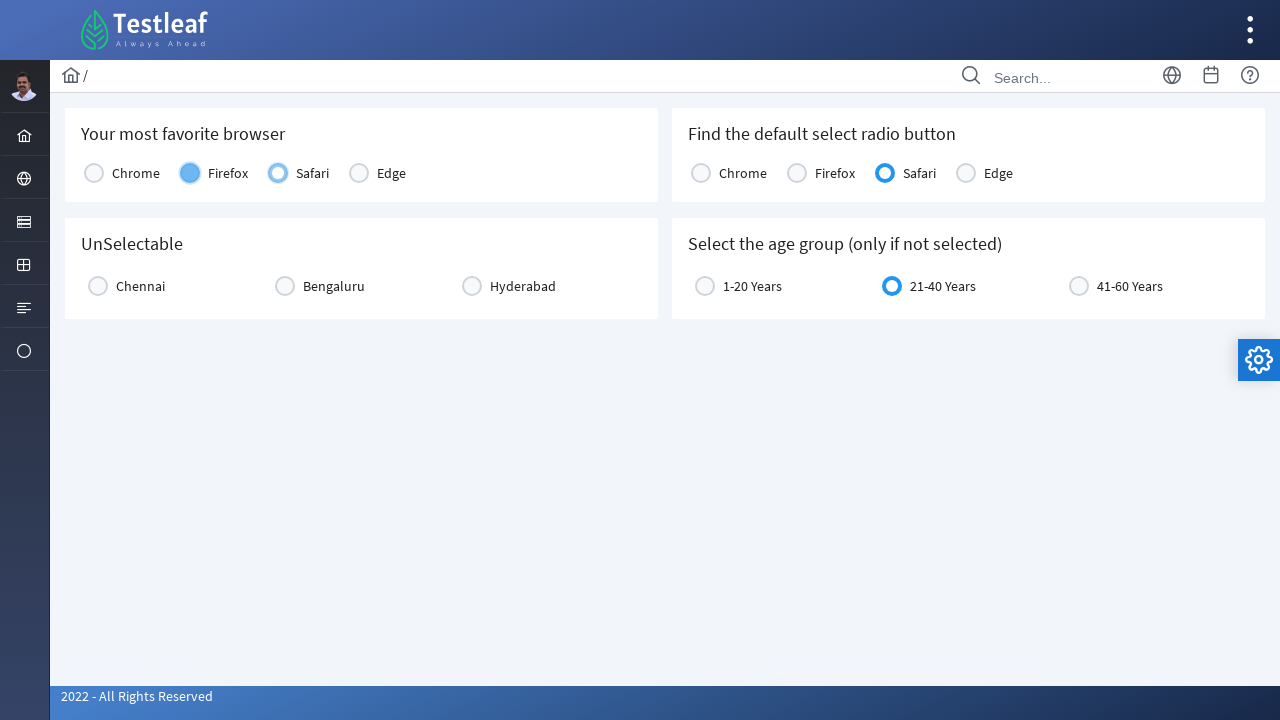

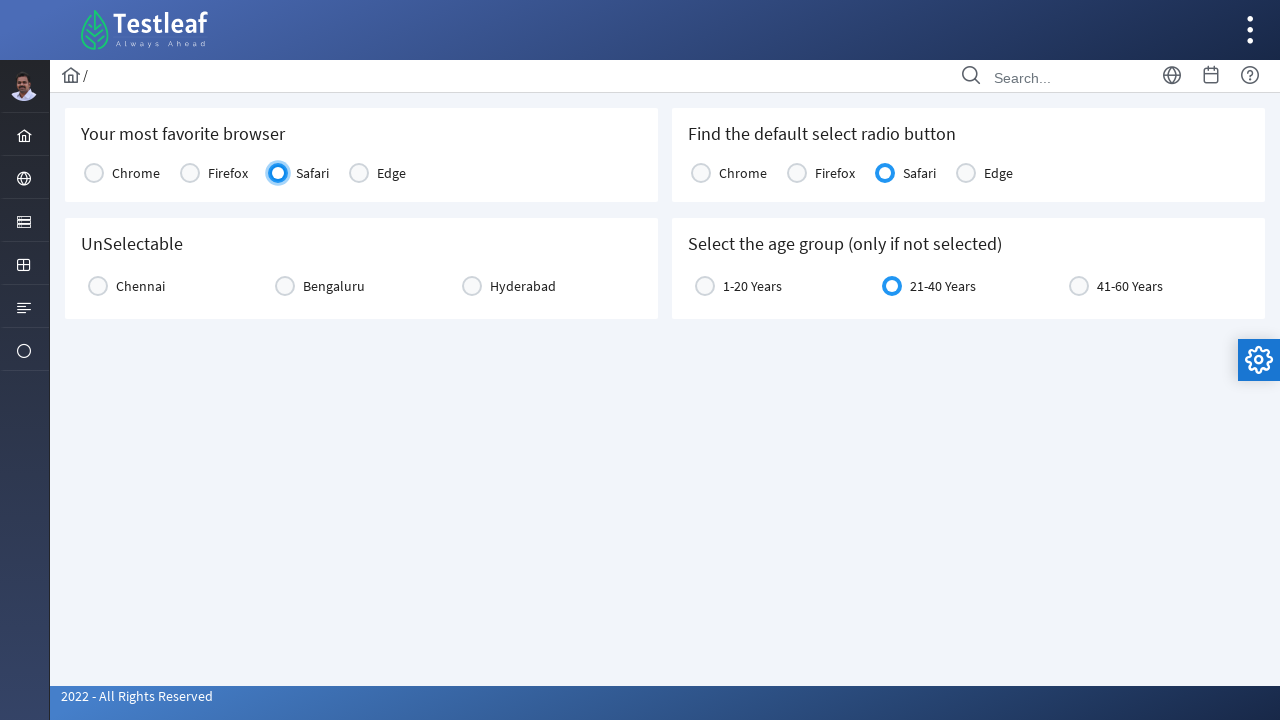